Tests basic element location and clicking on a contacts app page by finding h1 elements and various other elements using different selector strategies (id, class, CSS selectors, link text).

Starting URL: https://contacts-app.tobbymarshall815.vercel.app/

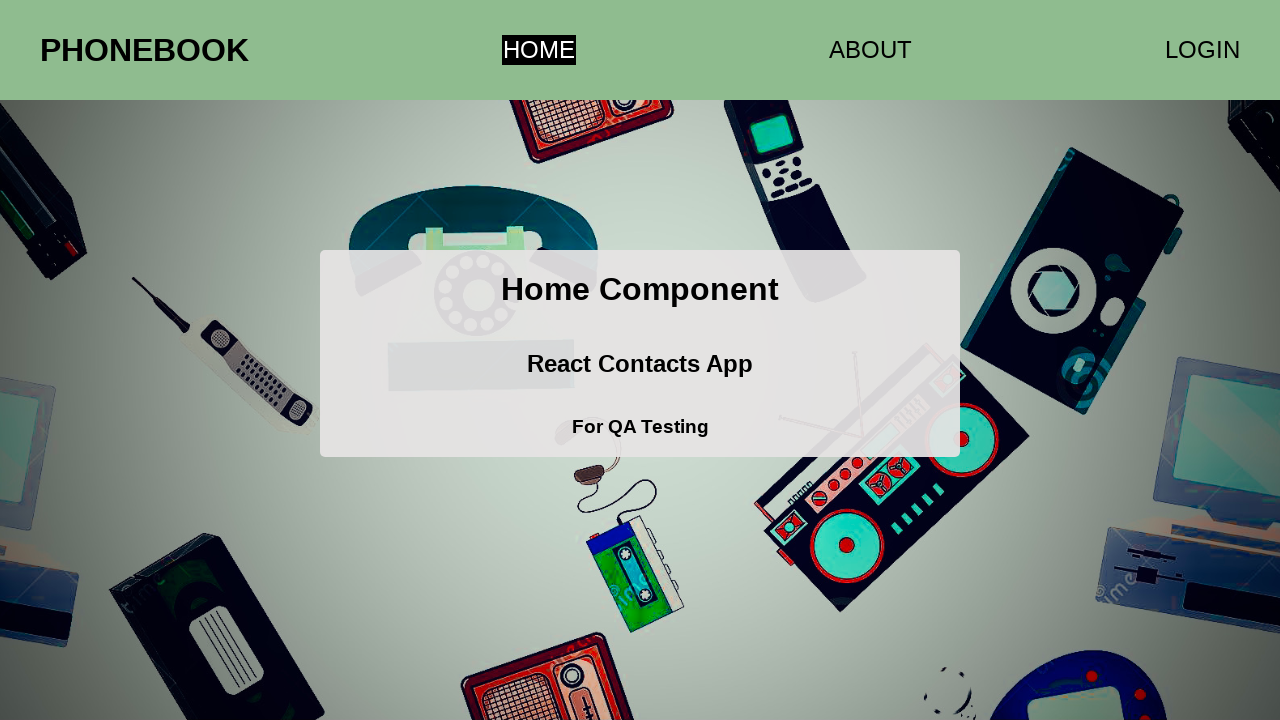

Clicked on the h1 element at (144, 50) on h1
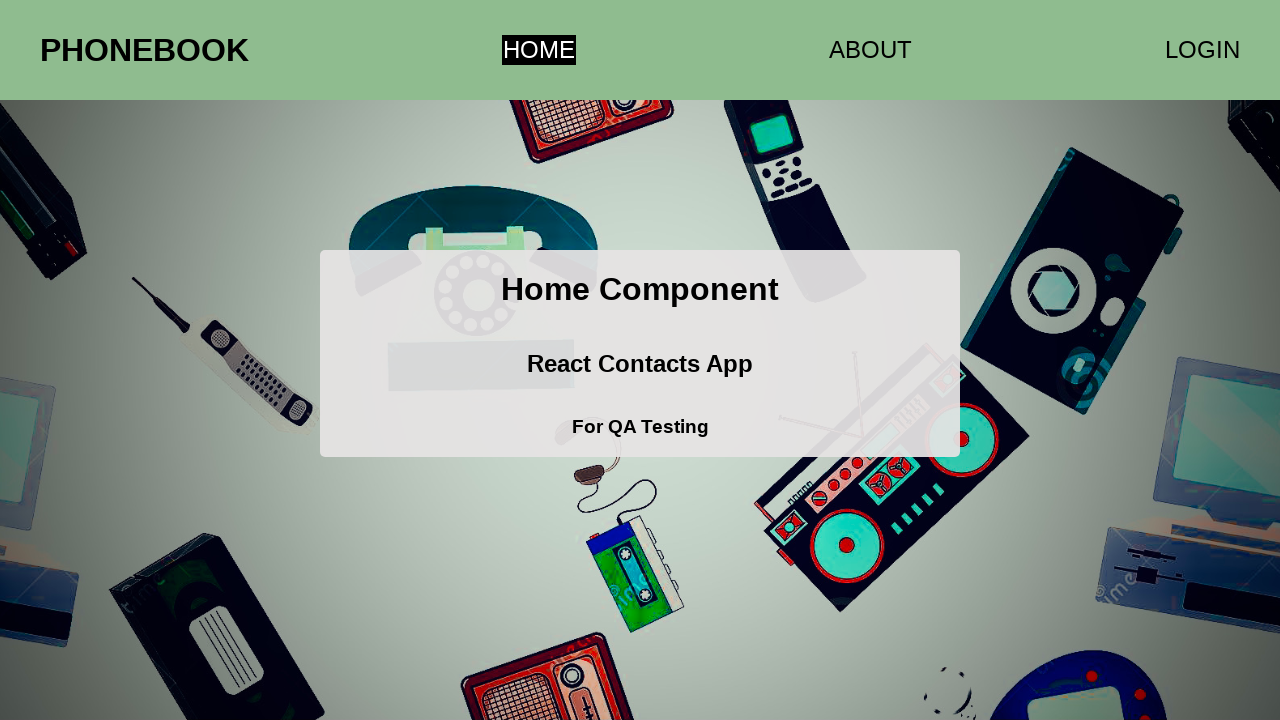

Clicked on the ABOUT link at (870, 50) on text=ABOUT
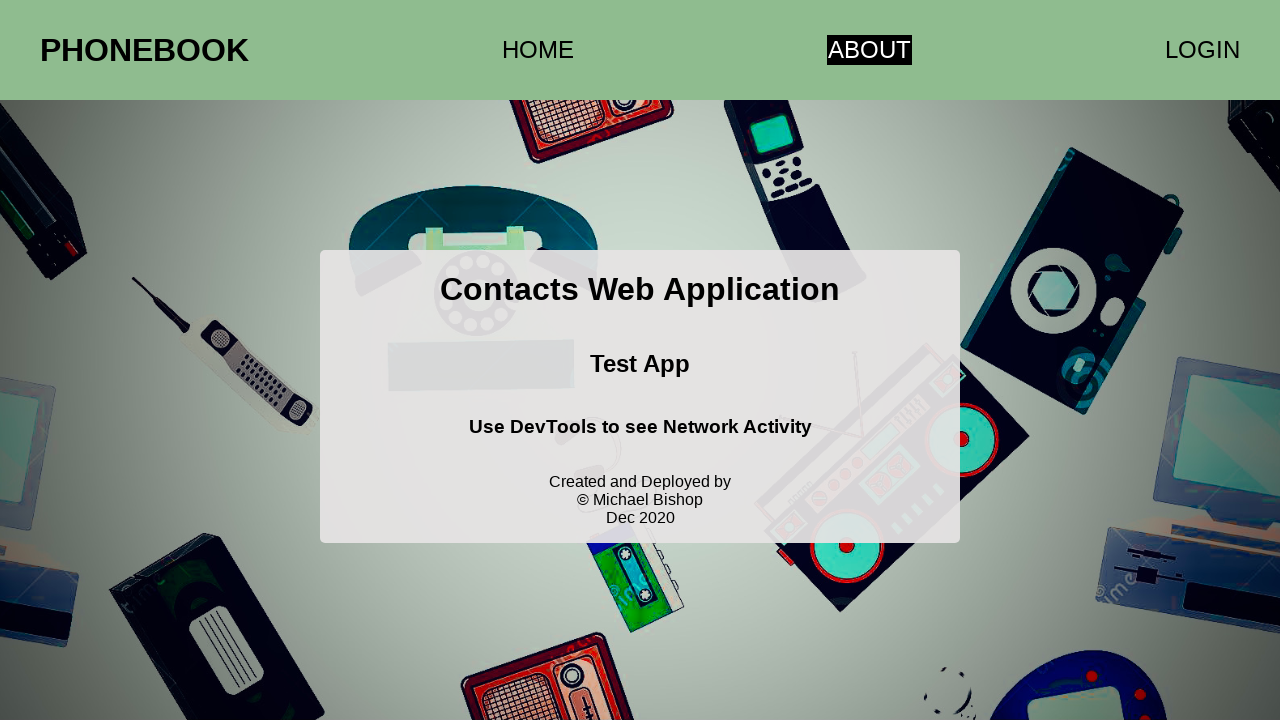

Waited for #root element to load
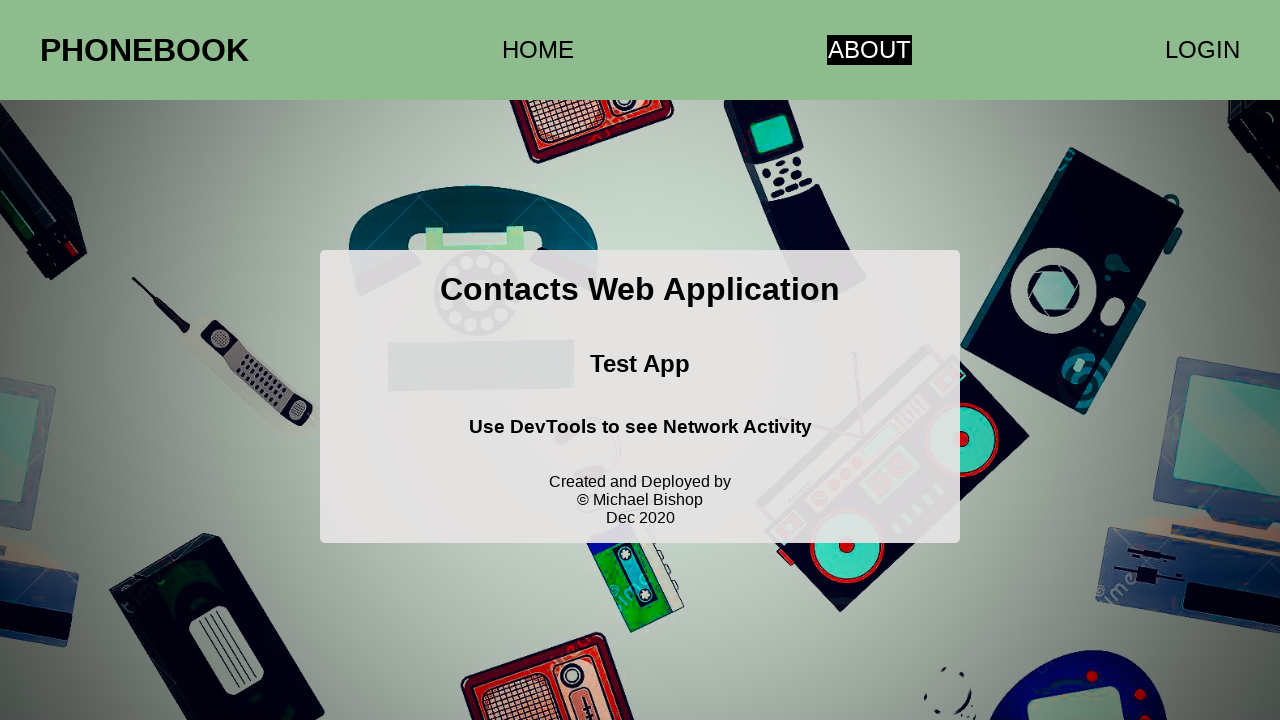

Waited for .container element to load
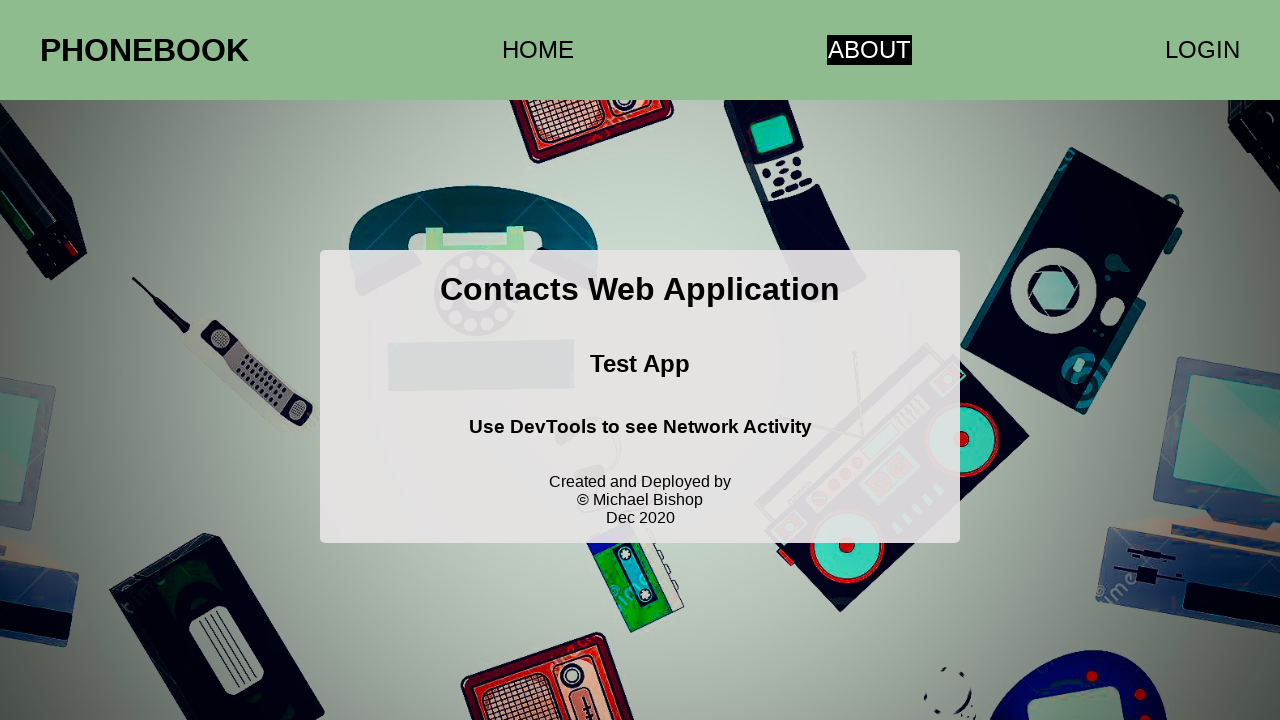

Waited for home link element to load
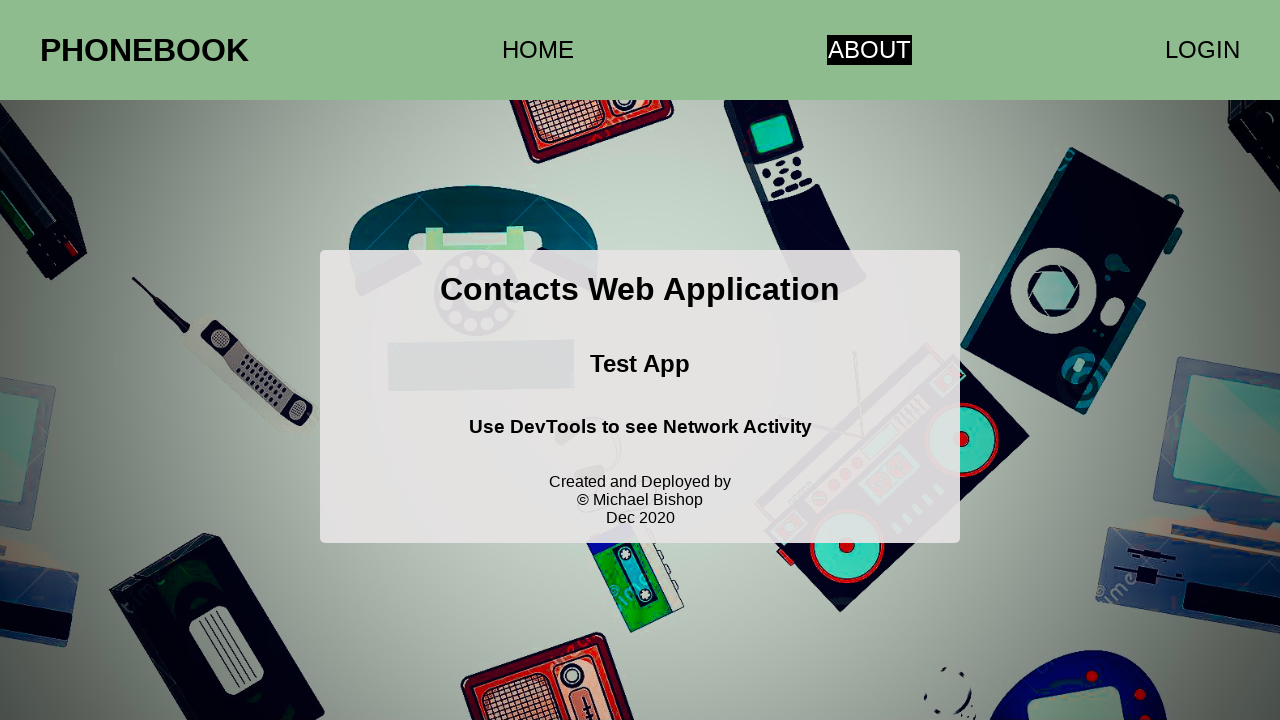

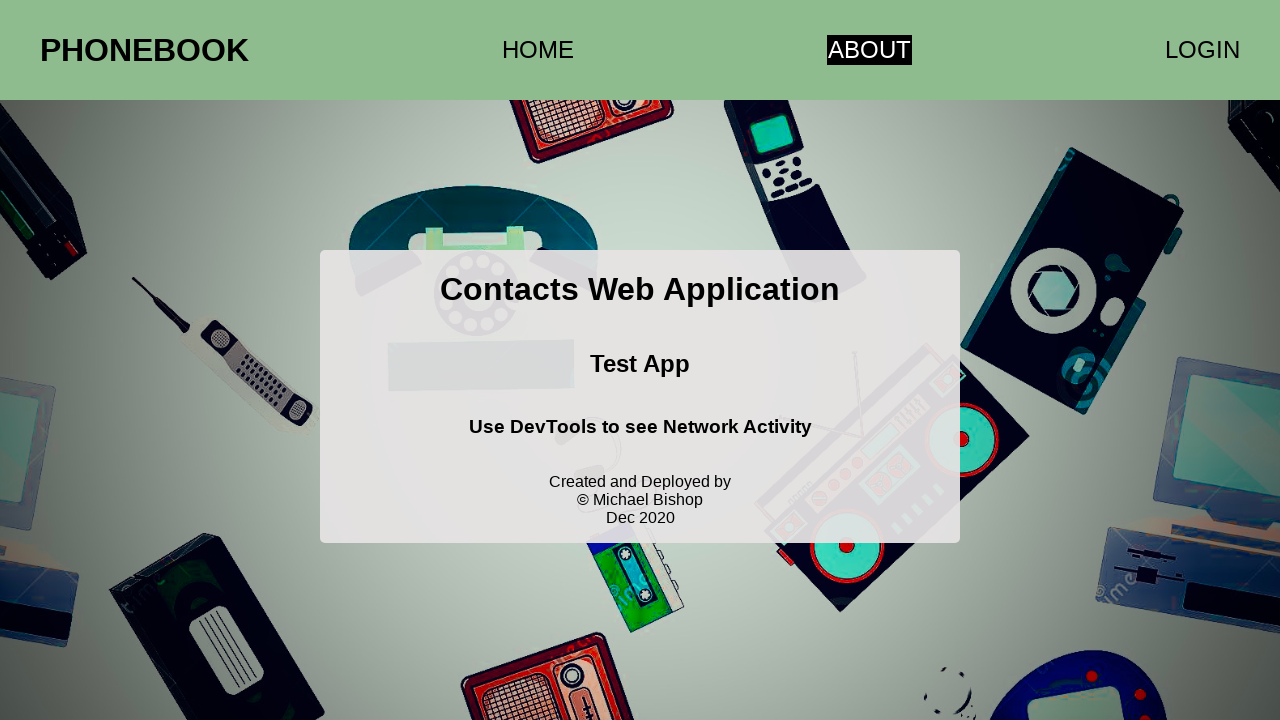